Tests JavaScript confirm dialog by clicking Confirm button and accepting the confirmation

Starting URL: https://the-internet.herokuapp.com/javascript_alerts

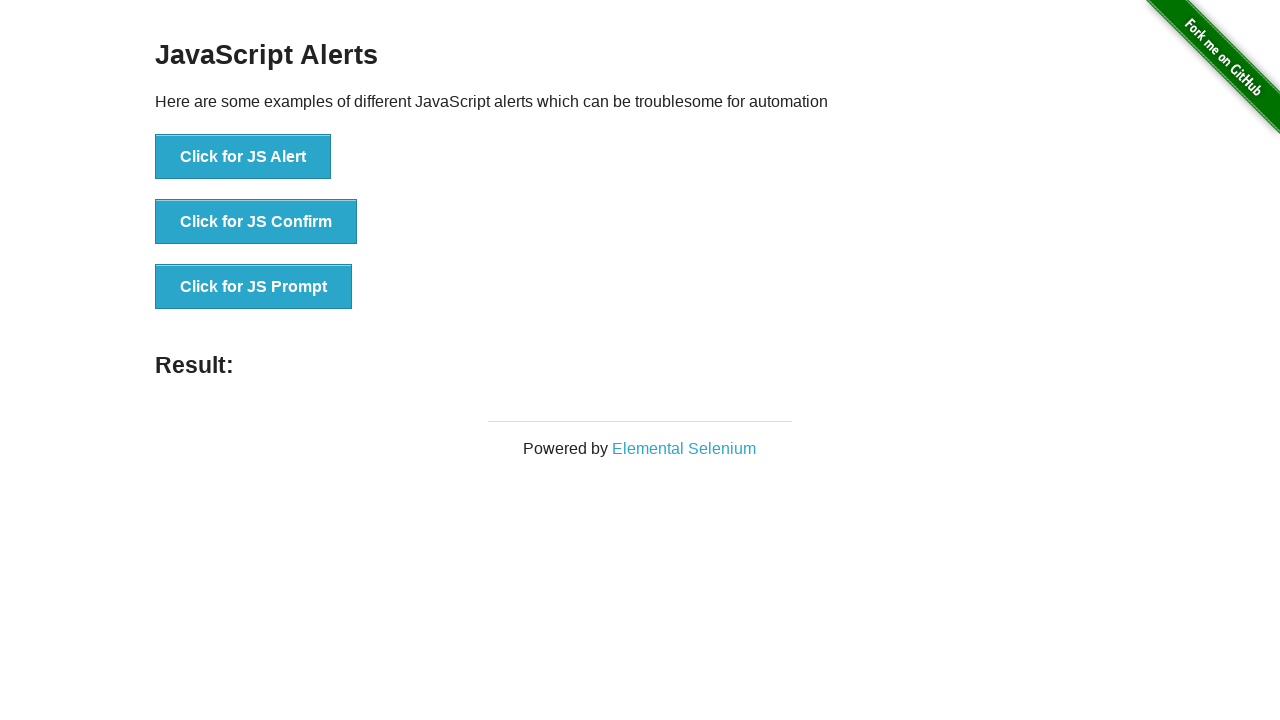

Set up dialog handler to accept confirm dialogs
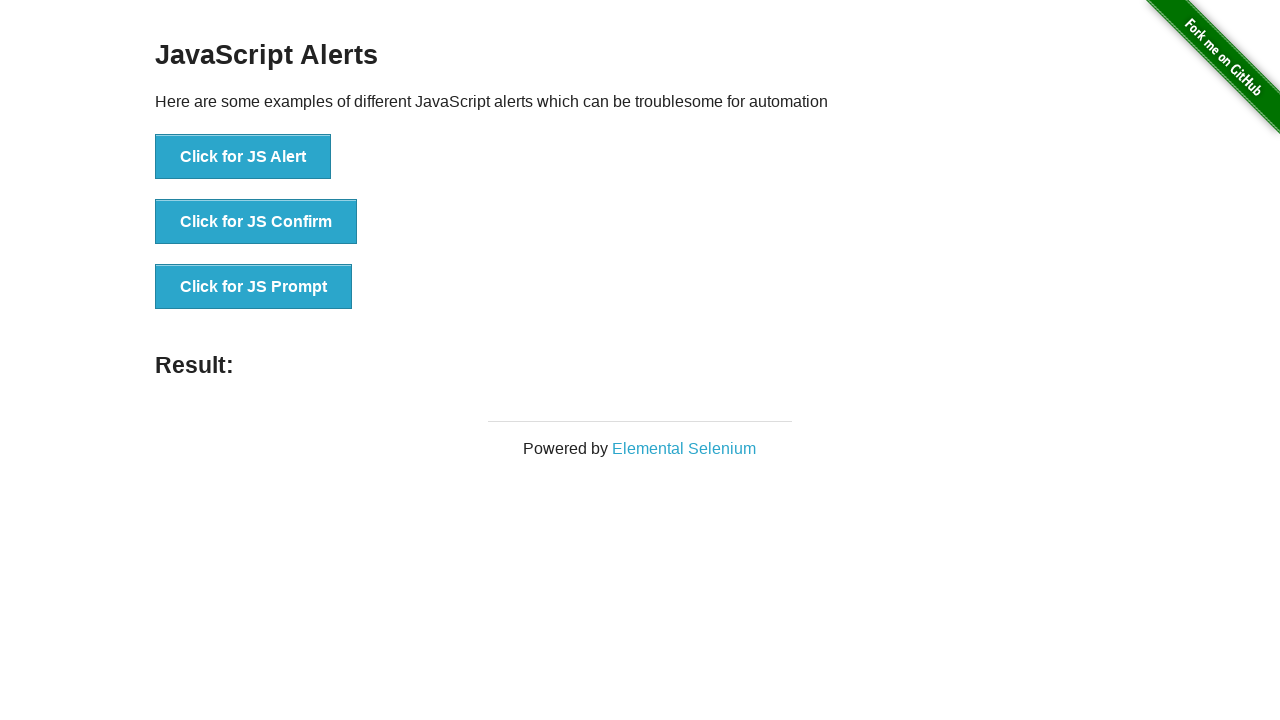

Clicked the JS Confirm button at (256, 222) on button[onclick='jsConfirm()']
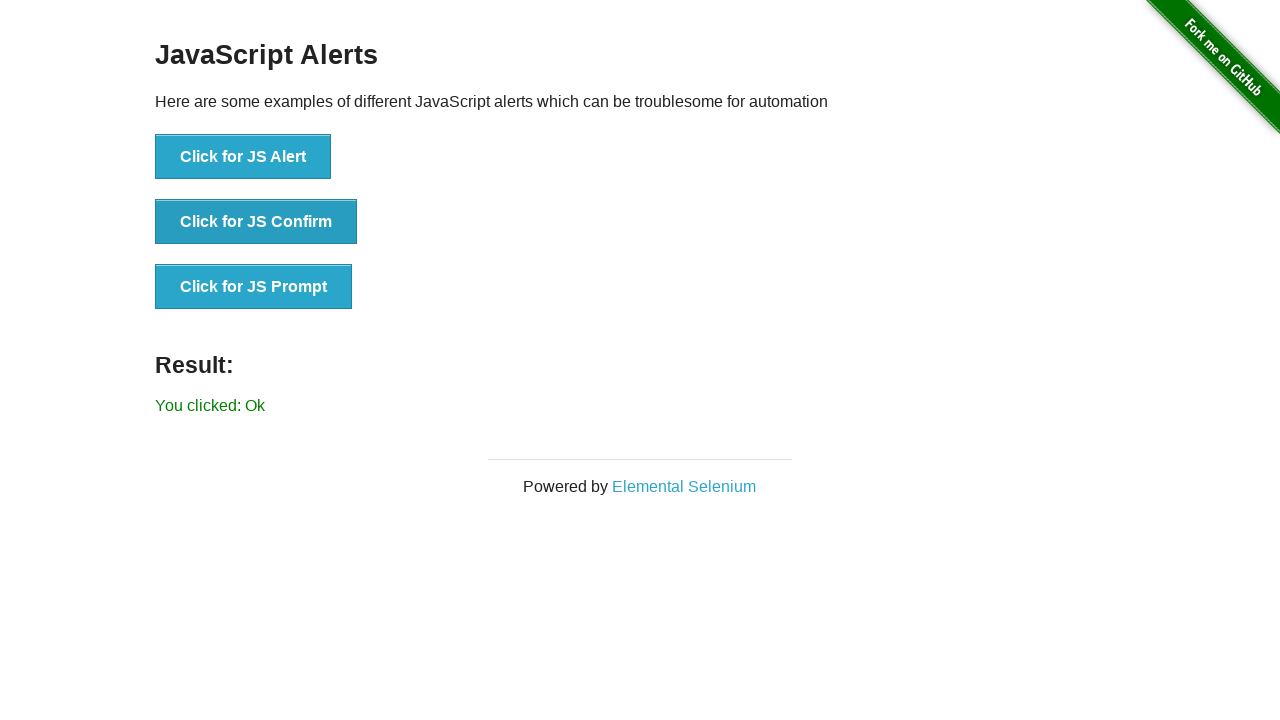

Result message element loaded
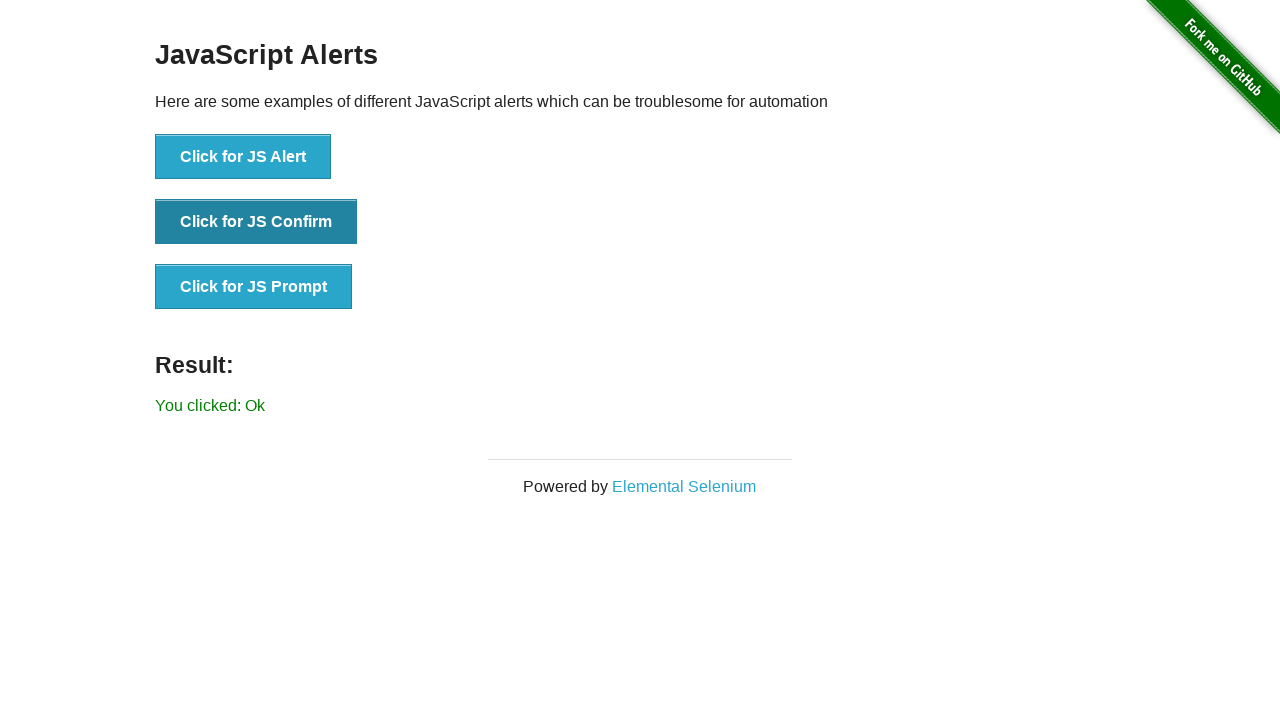

Verified that confirmation was accepted with 'You clicked: Ok' message
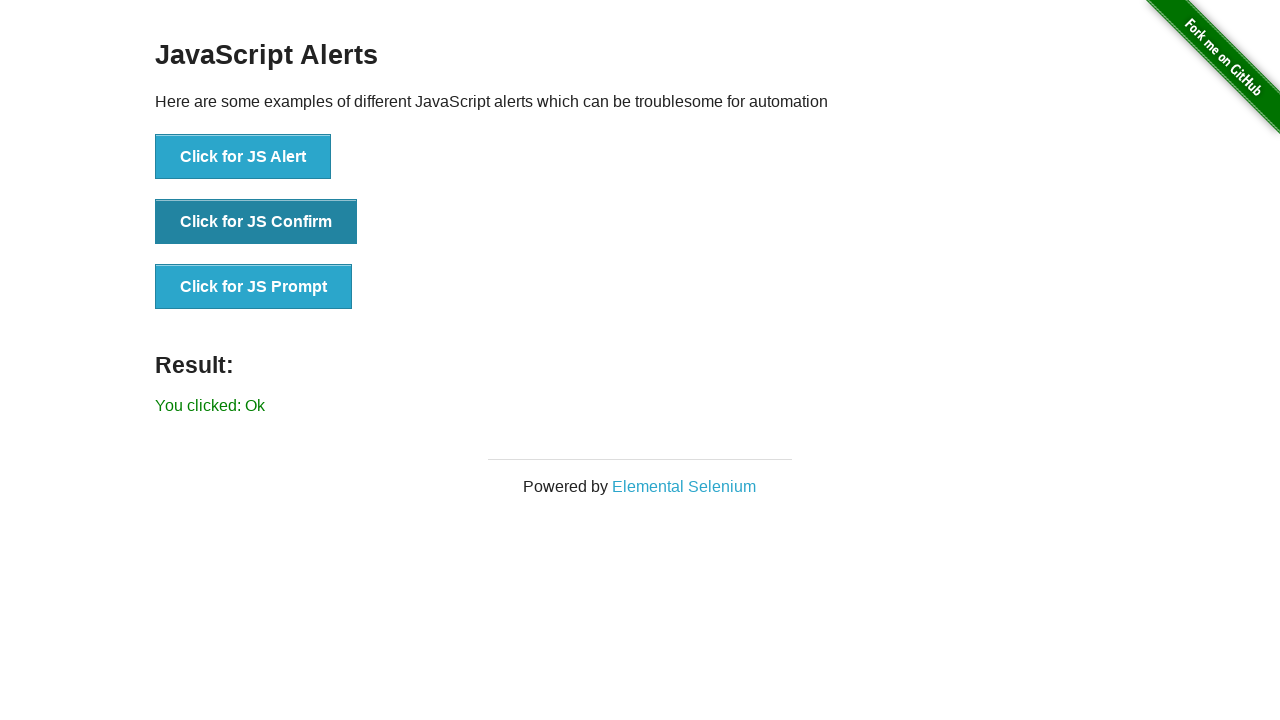

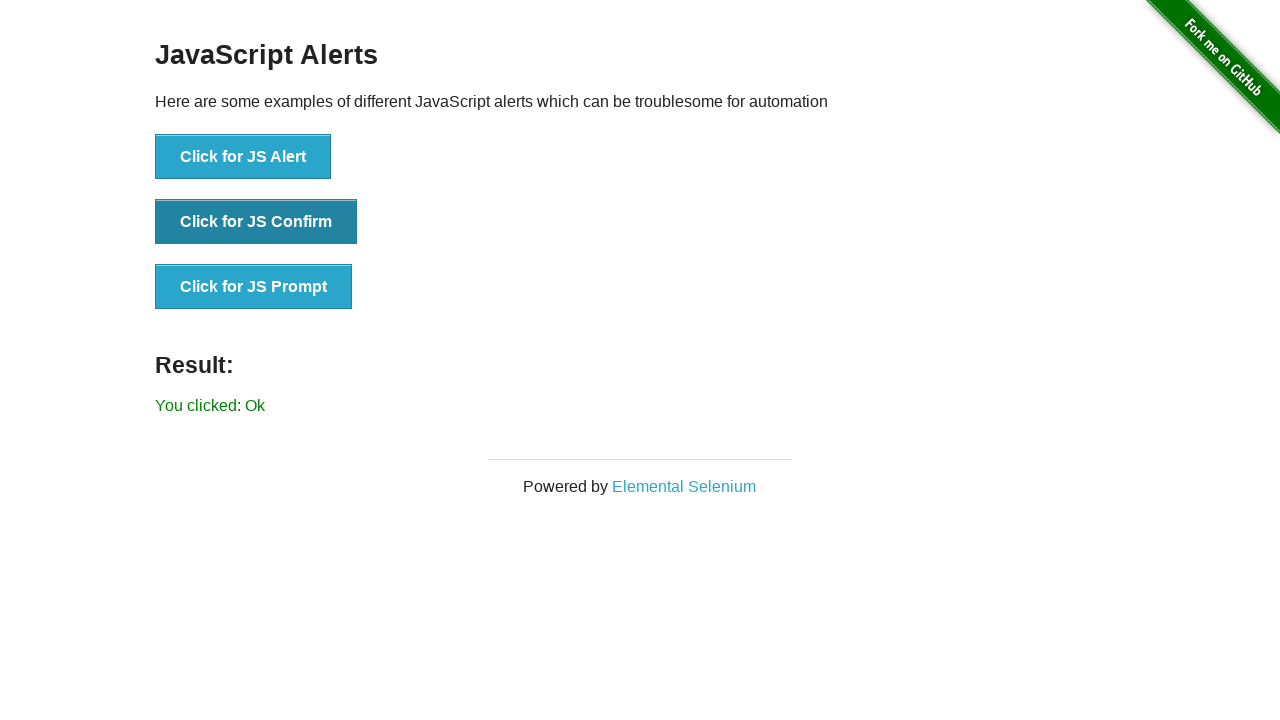